Tests that clicking Submit new Language menu item shows the correct submenu header

Starting URL: http://www.99-bottles-of-beer.net/

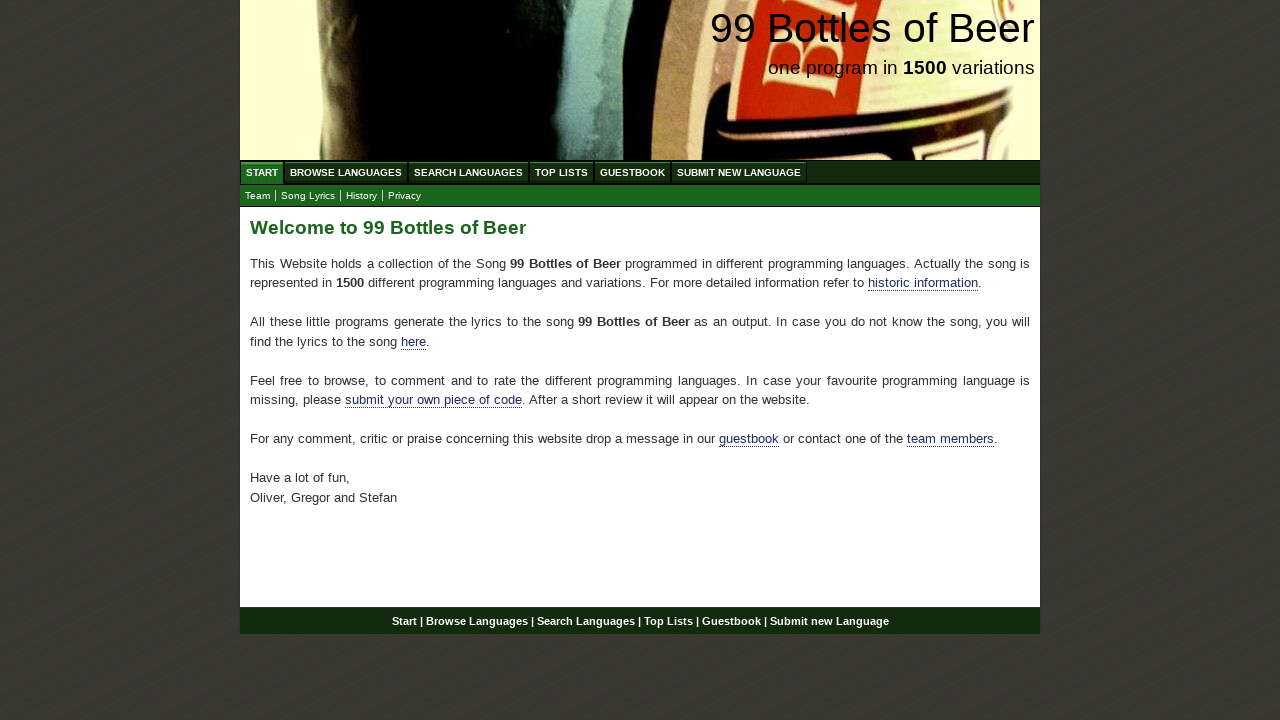

Navigated to 99 Bottles of Beer website
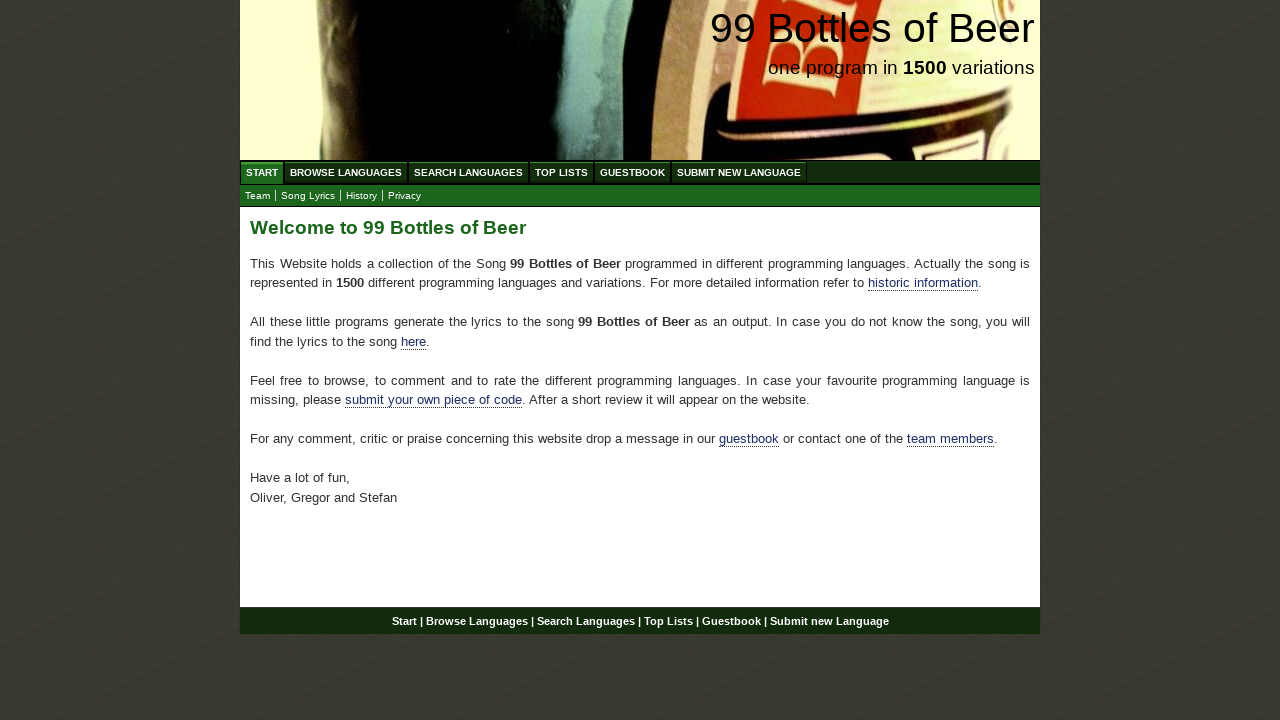

Clicked Submit new Language menu item at (739, 172) on xpath=//*[@id='menu']/li[6]/a
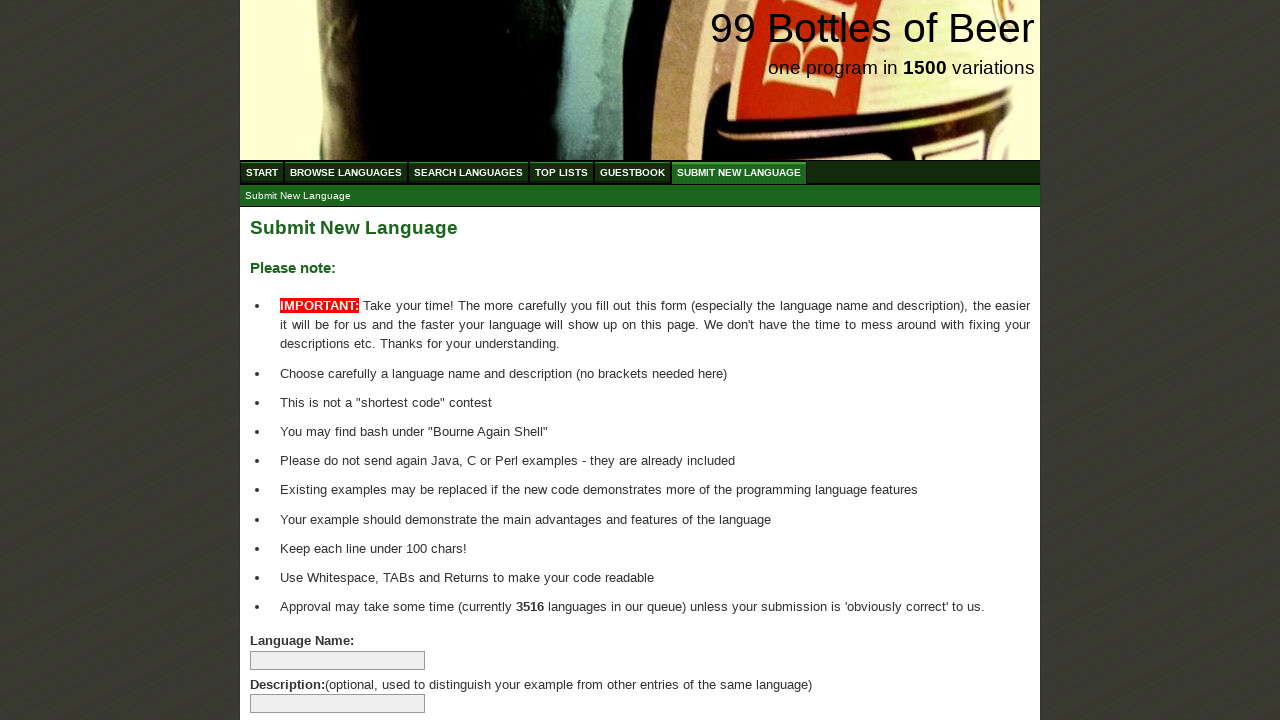

Located submenu header element
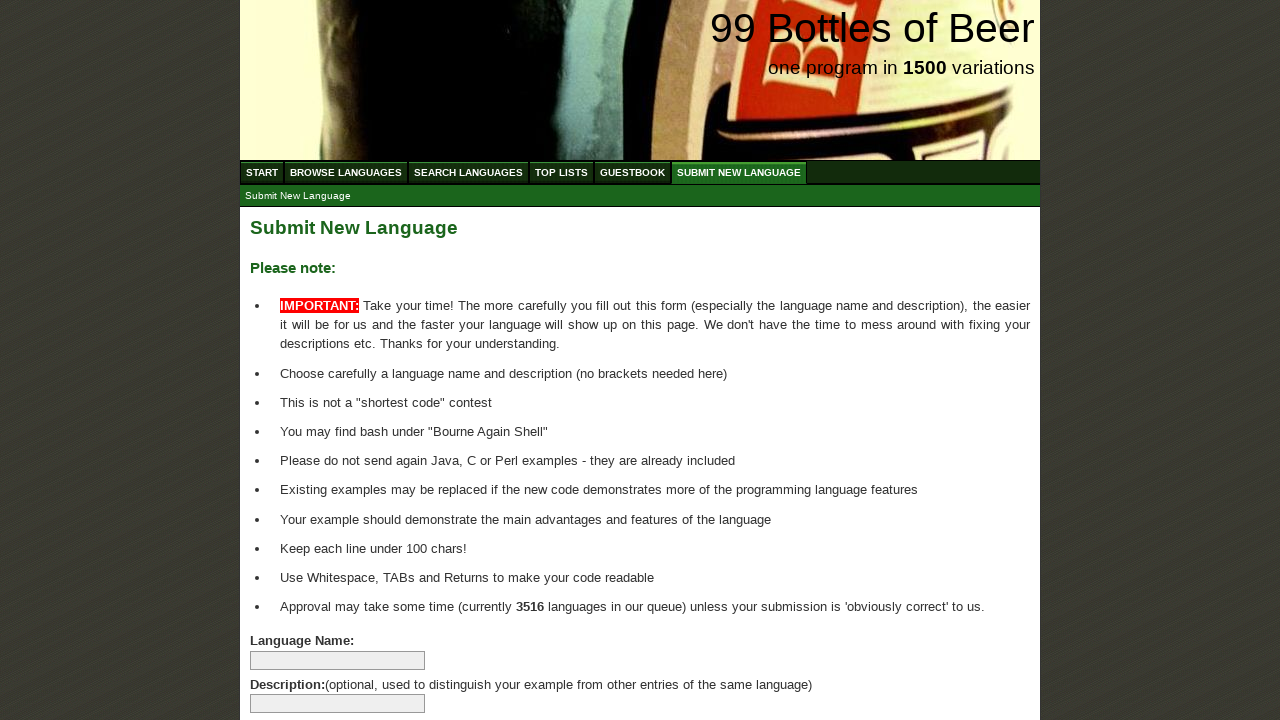

Verified submenu header displays 'Submit New Language'
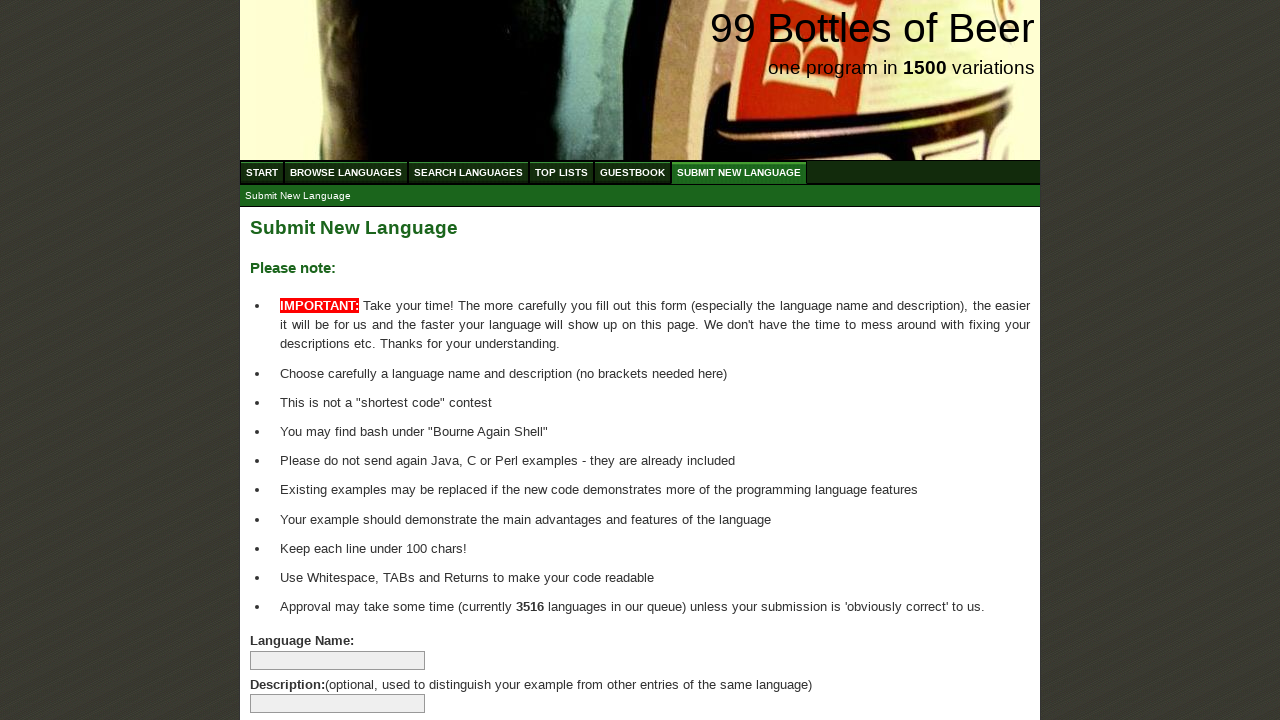

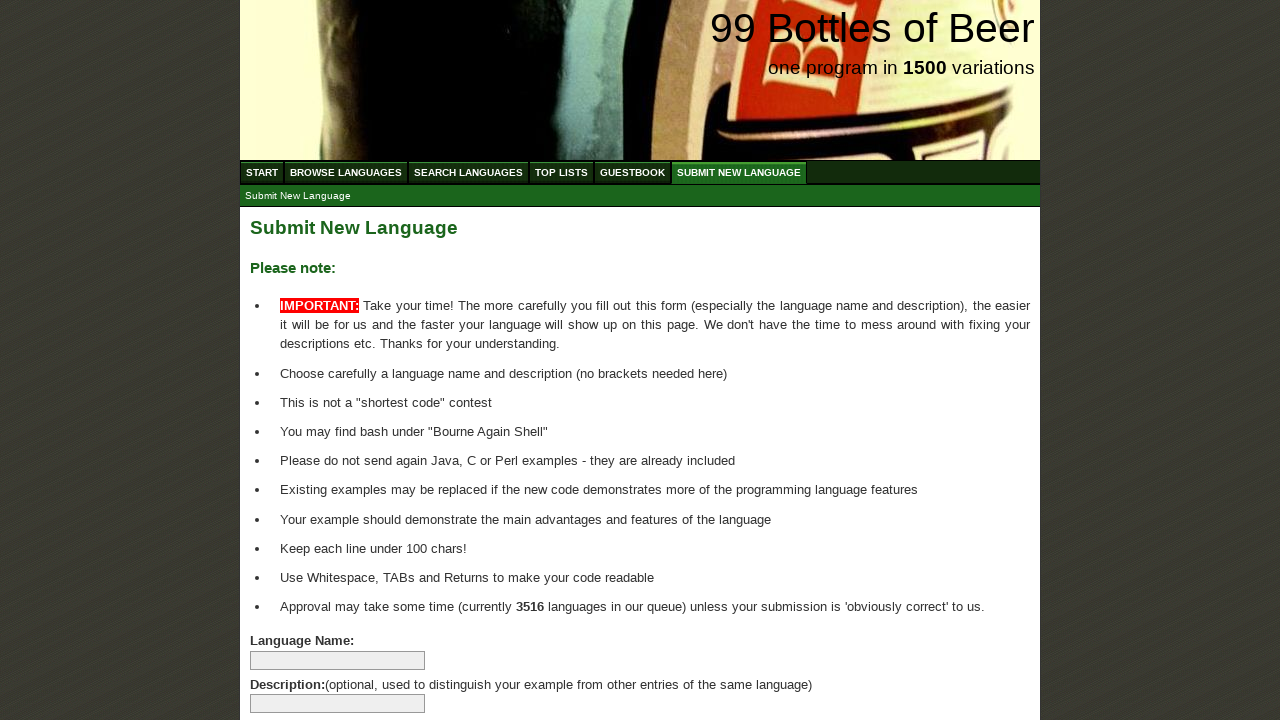